Tests multiple window handling by clicking a button that opens a new browser window on the DemoQA test site

Starting URL: https://demoqa.com/browser-windows

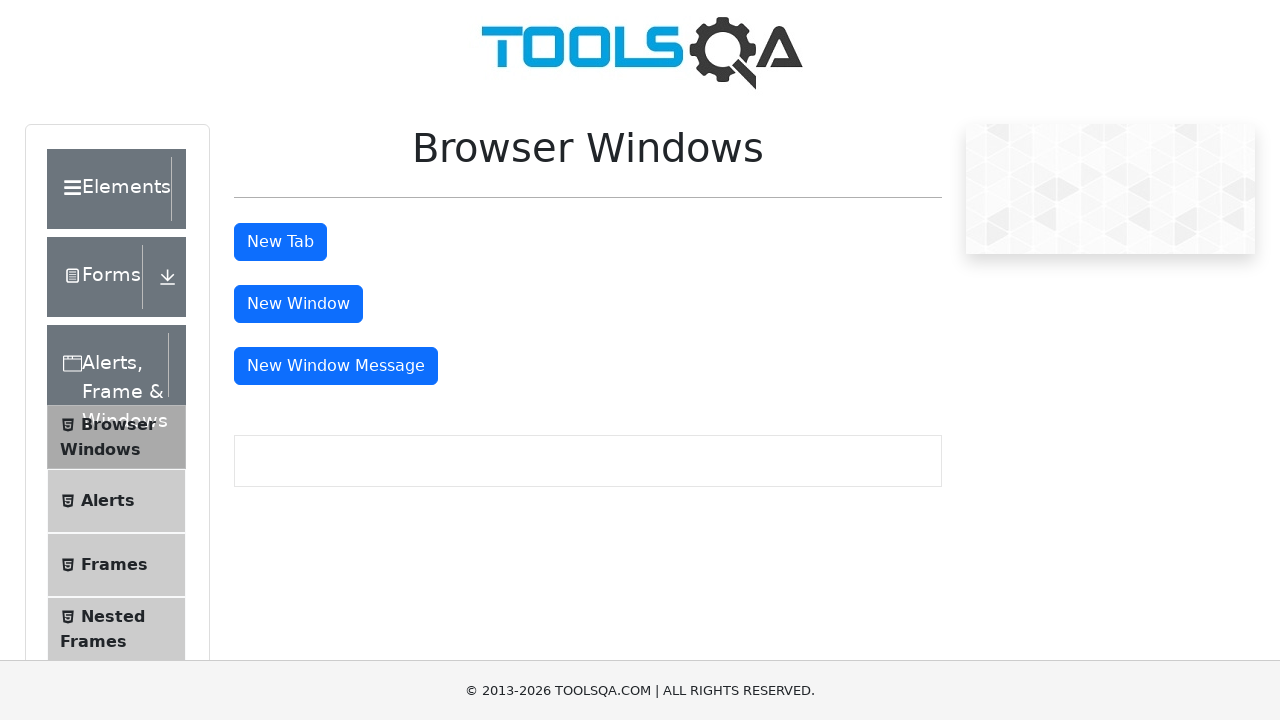

Clicked 'New Window' button to open a new browser window at (298, 304) on #windowButton
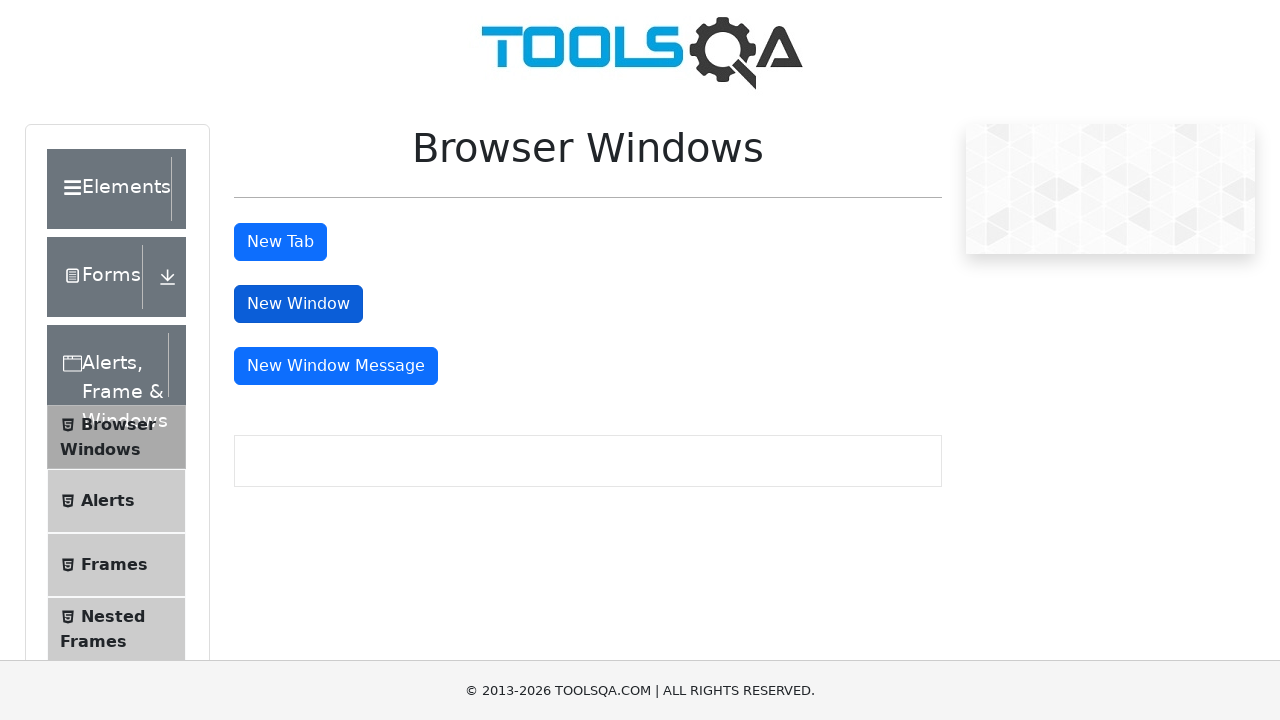

New browser window opened and captured at (298, 304) on #windowButton
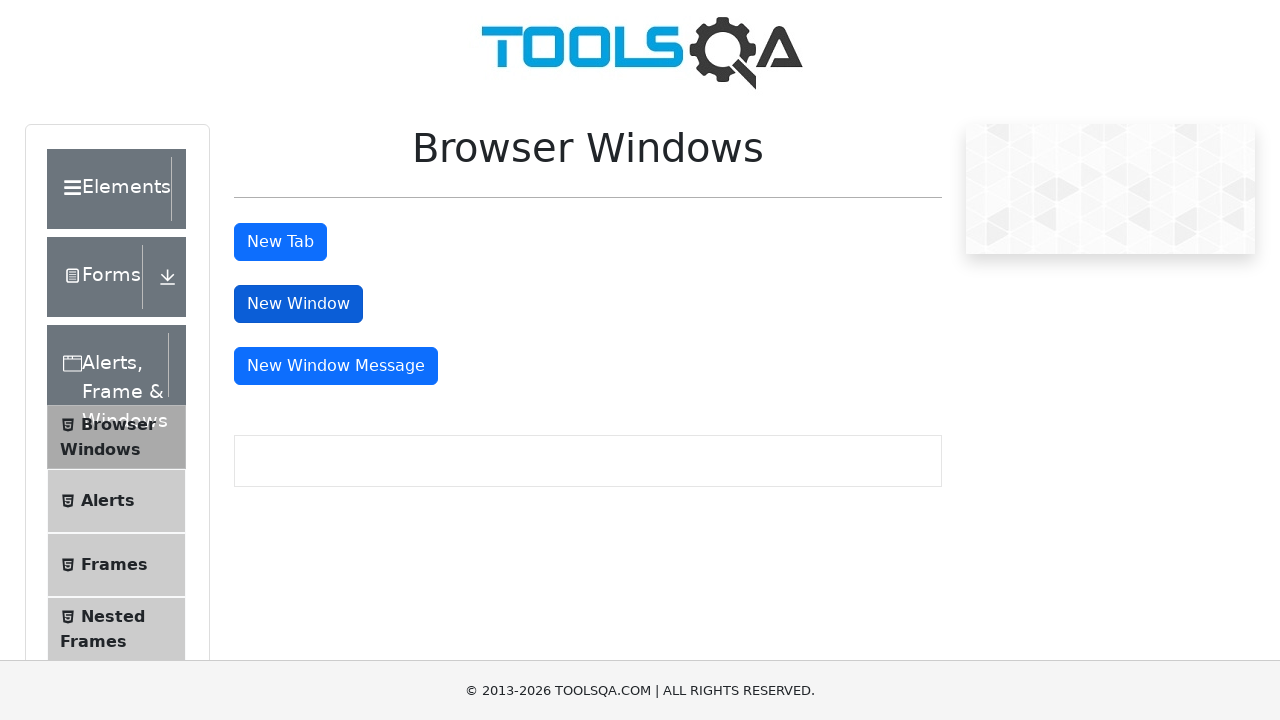

New page loaded completely
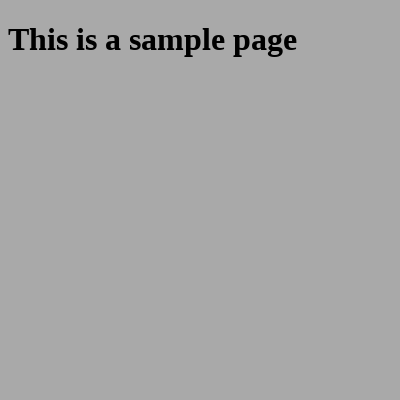

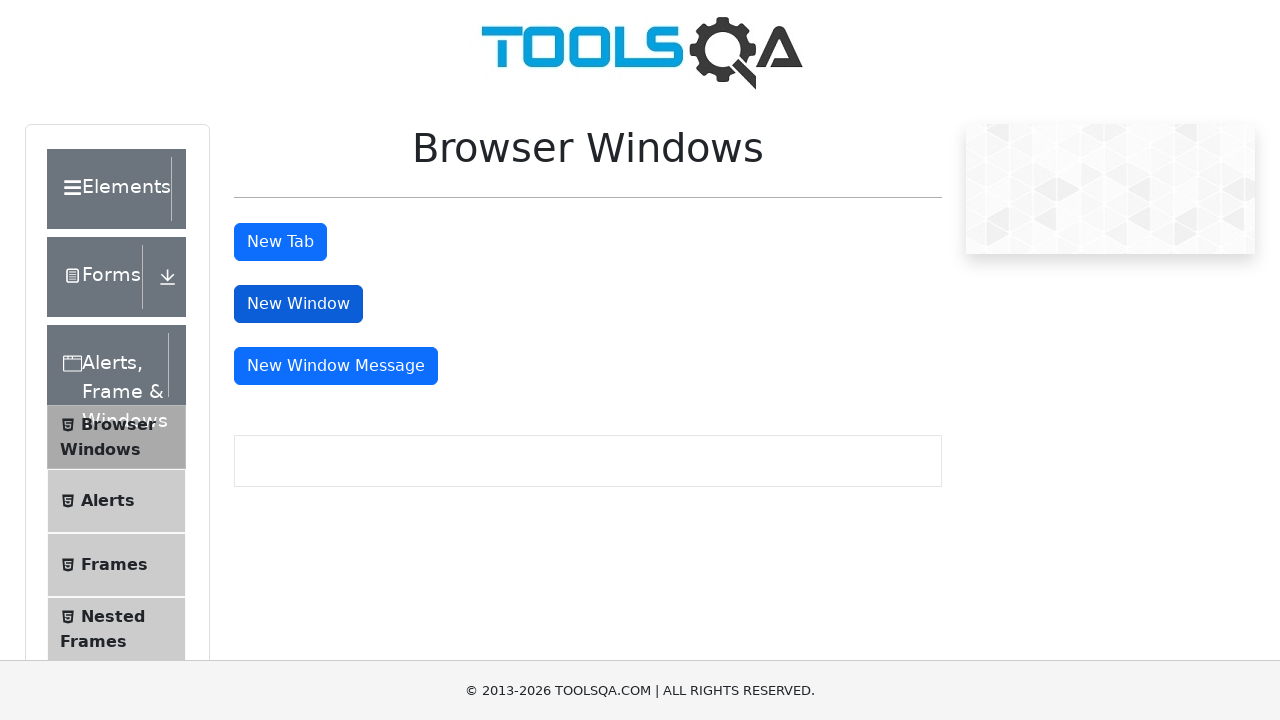